Tests the Playwright homepage by verifying the page title contains "Playwright", checking the "Get Started" link has the correct href attribute, clicking it, and verifying navigation to the intro page.

Starting URL: https://playwright.dev/

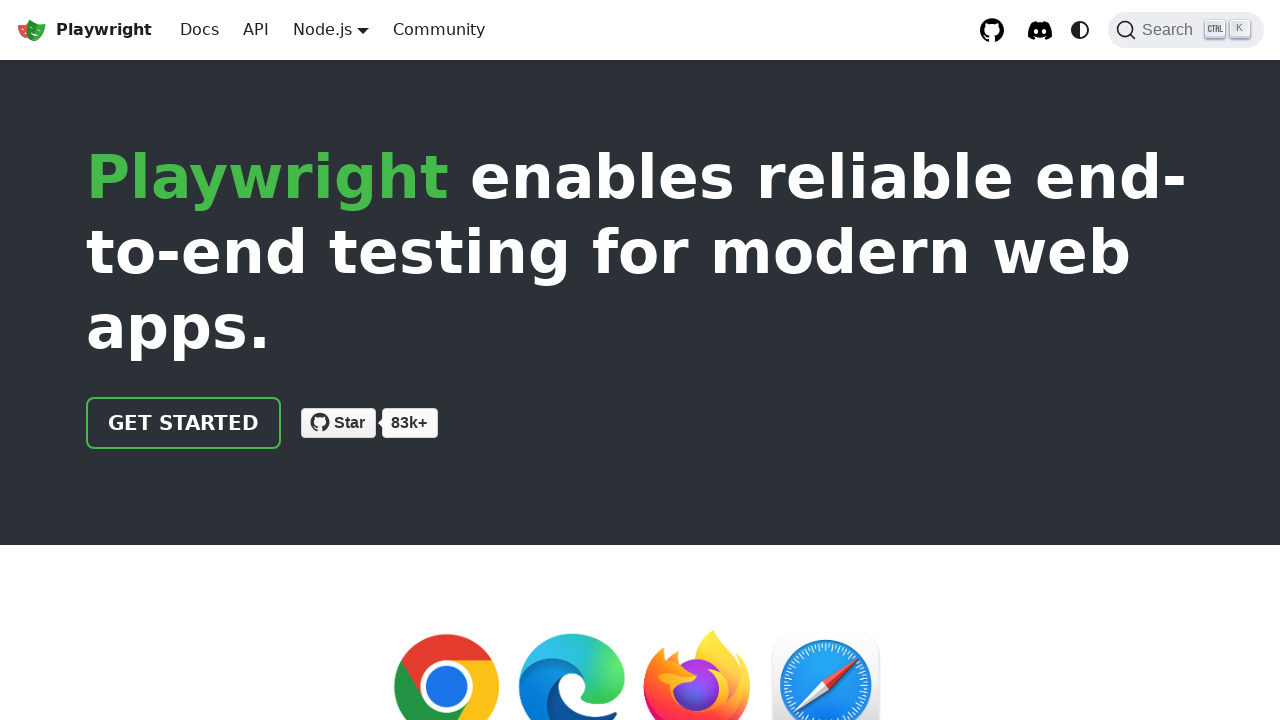

Verified page title contains 'Playwright'
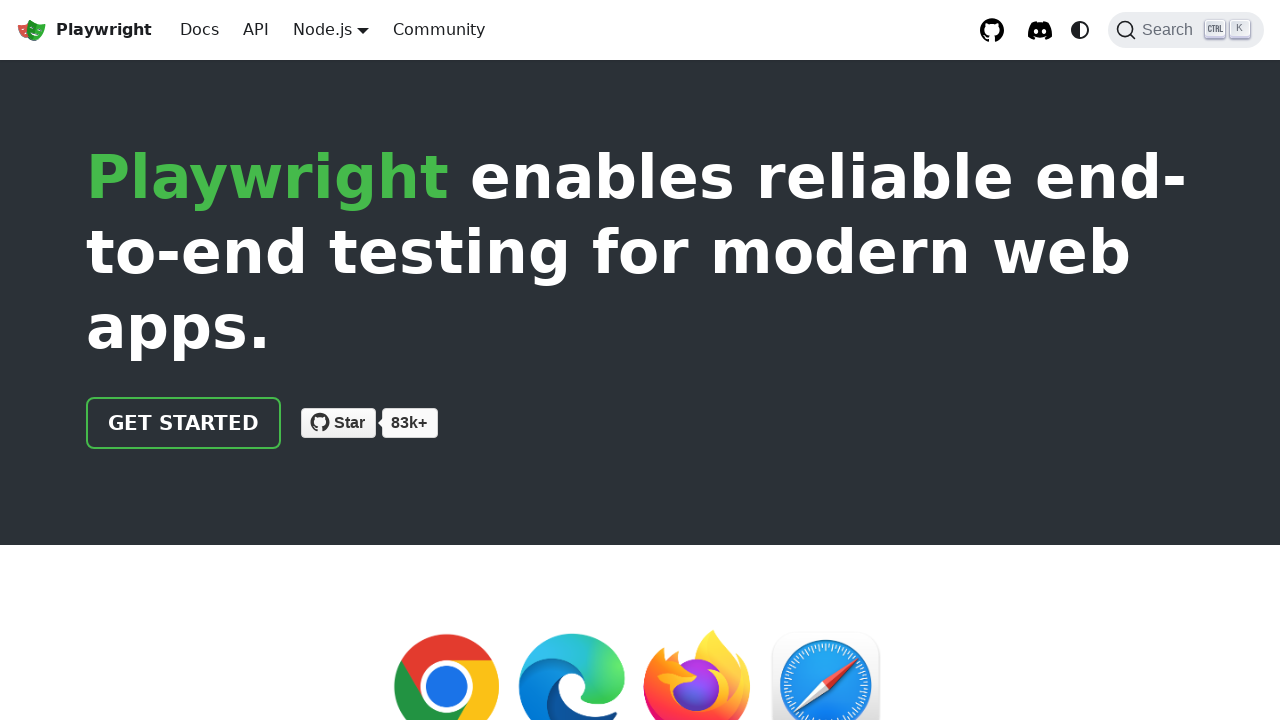

Located 'Get Started' link element
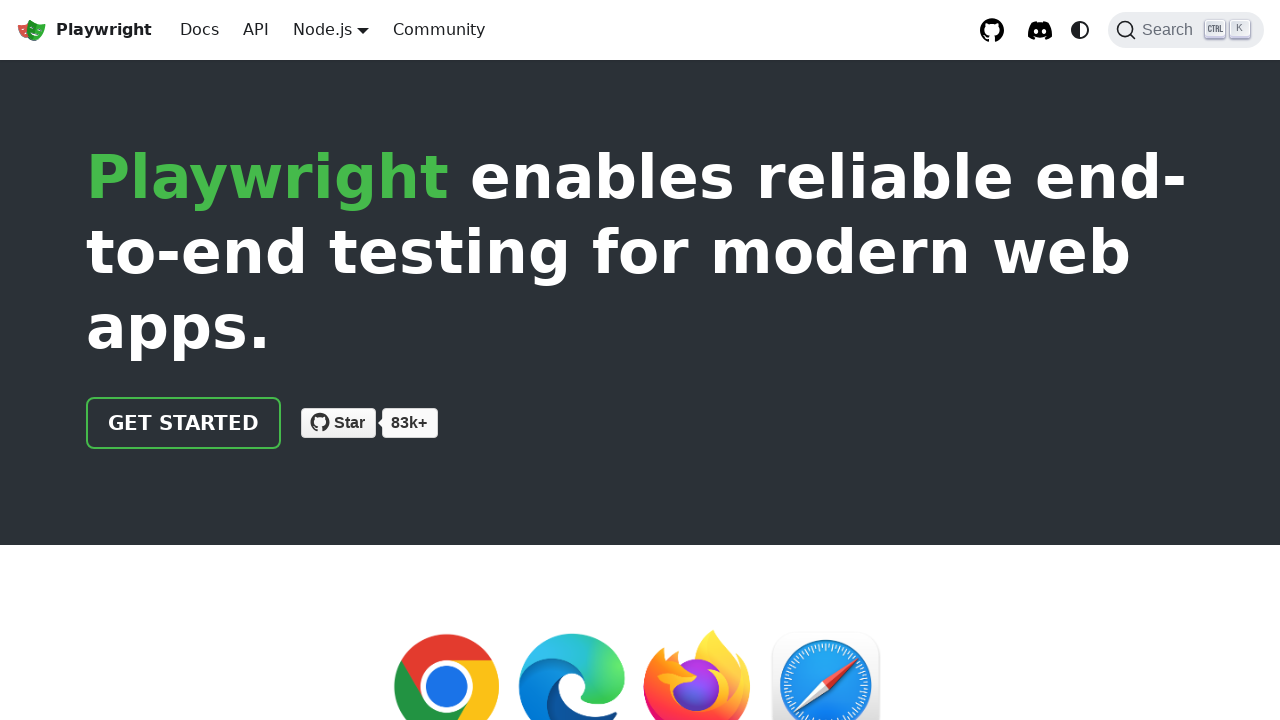

Verified 'Get Started' link href attribute is '/docs/intro'
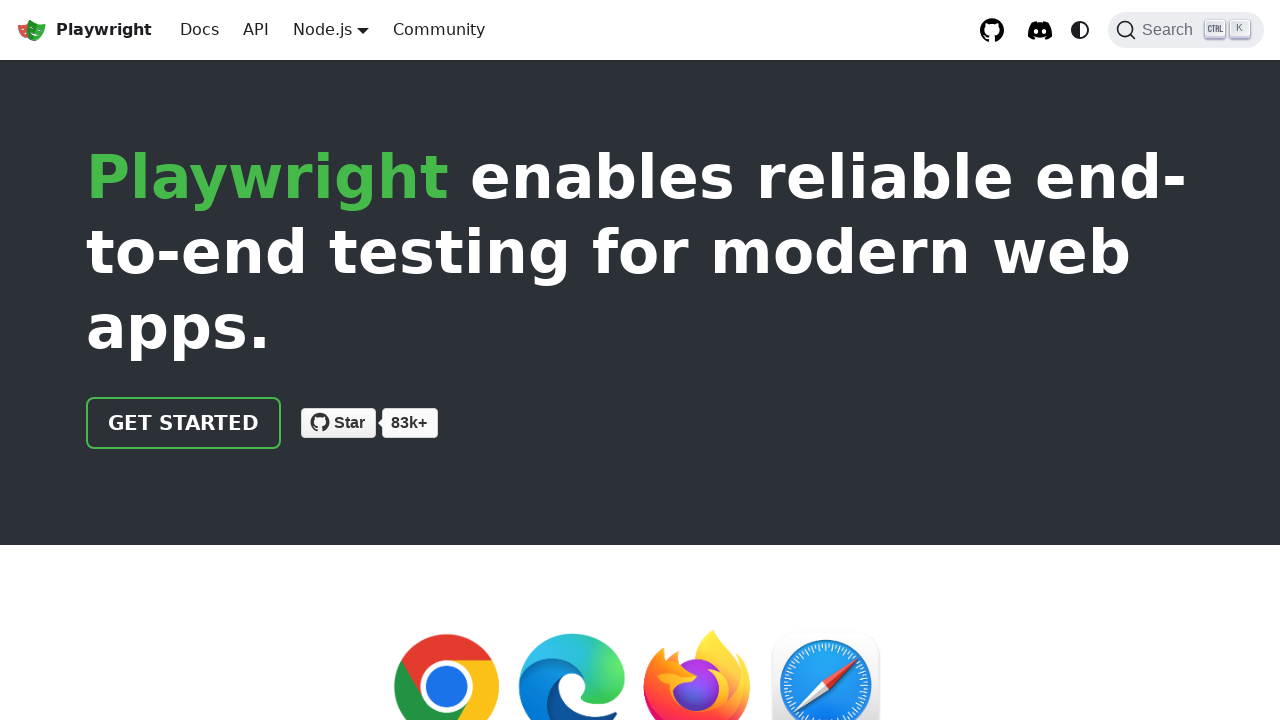

Clicked 'Get Started' link at (184, 423) on text=Get Started
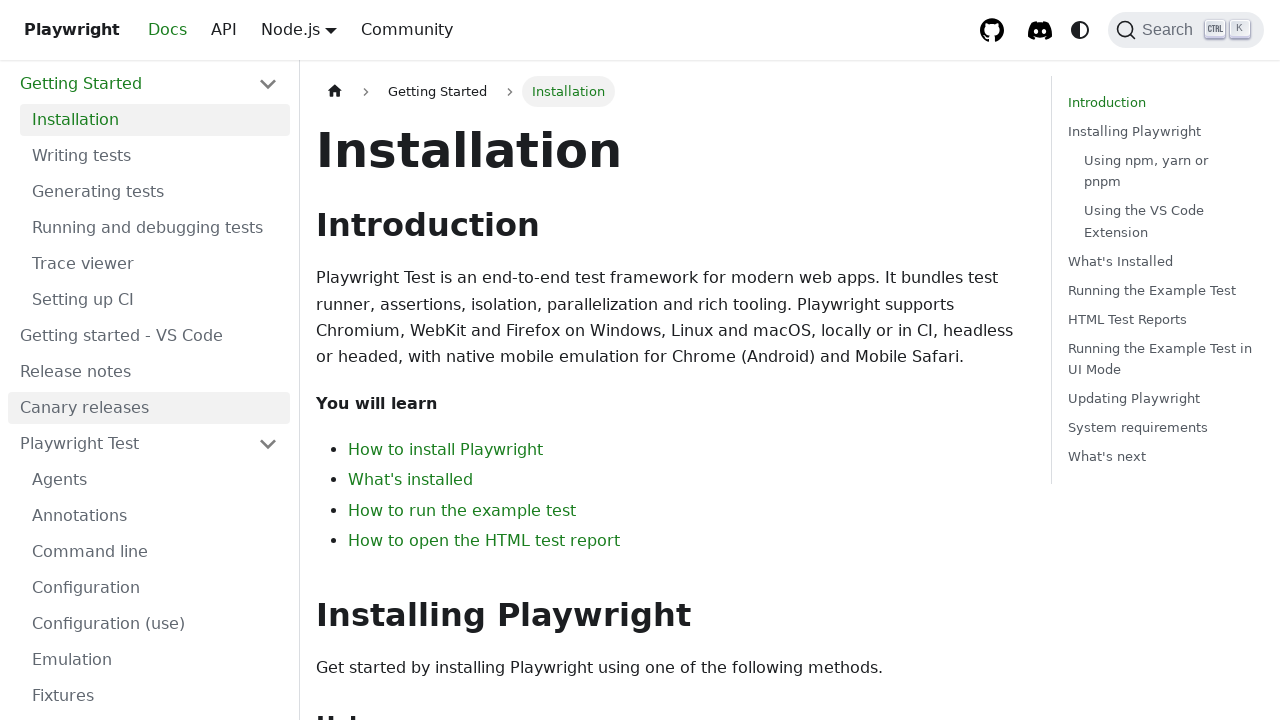

Verified navigation to intro page - URL contains 'intro'
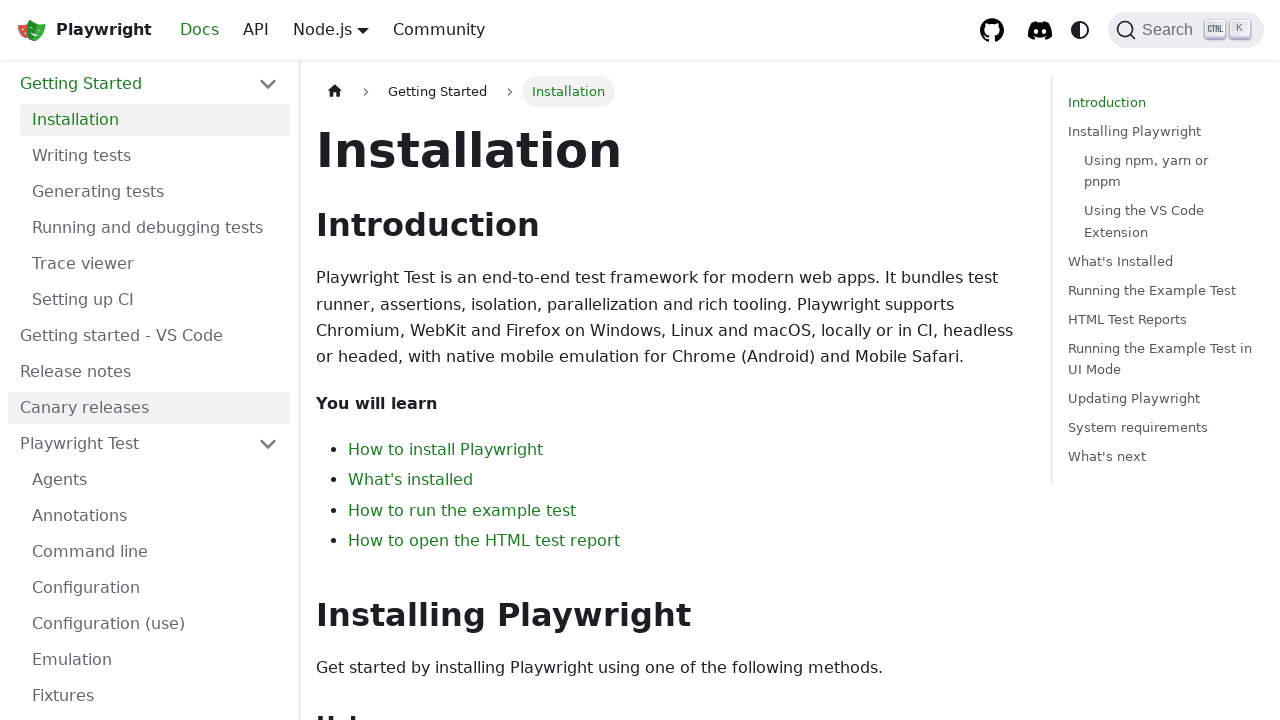

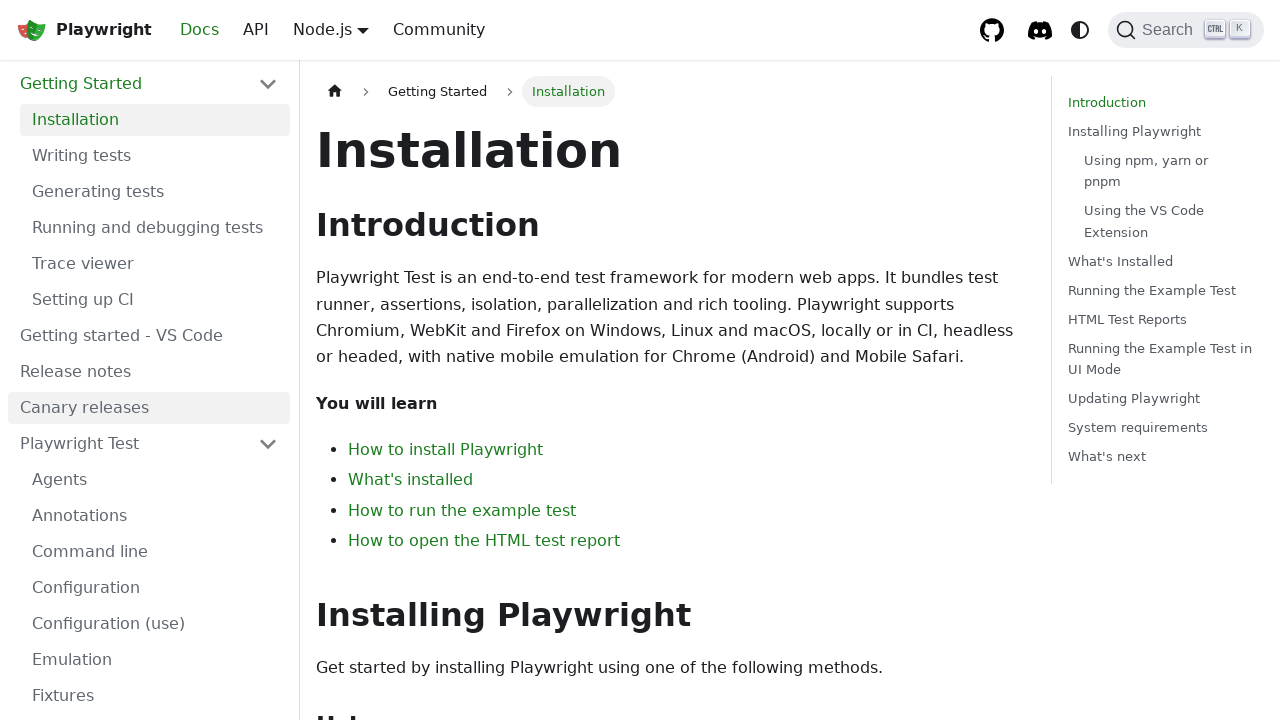